Tests the DemoQA practice form by filling out all fields including personal information, date of birth, subjects, hobbies, address, and state/city selection, then submits the form and verifies successful submission.

Starting URL: https://demoqa.com/automation-practice-form

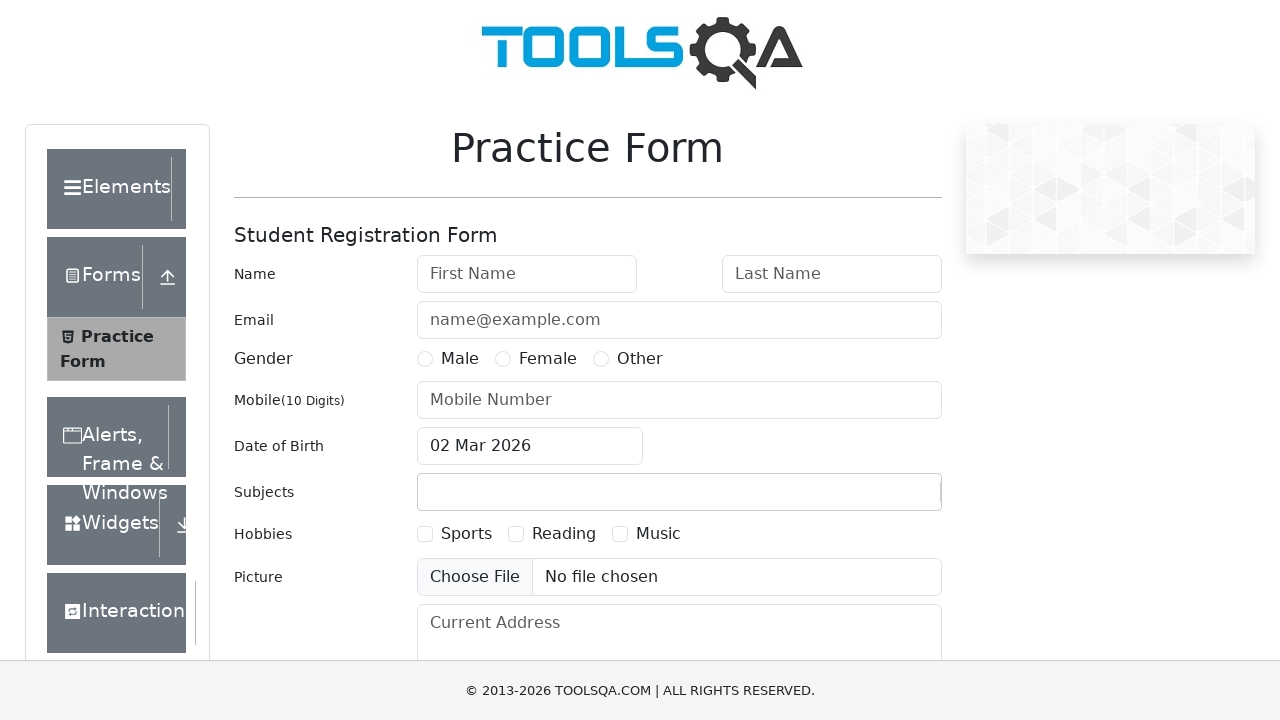

Filled first name field with 'Nguyen' on #firstName
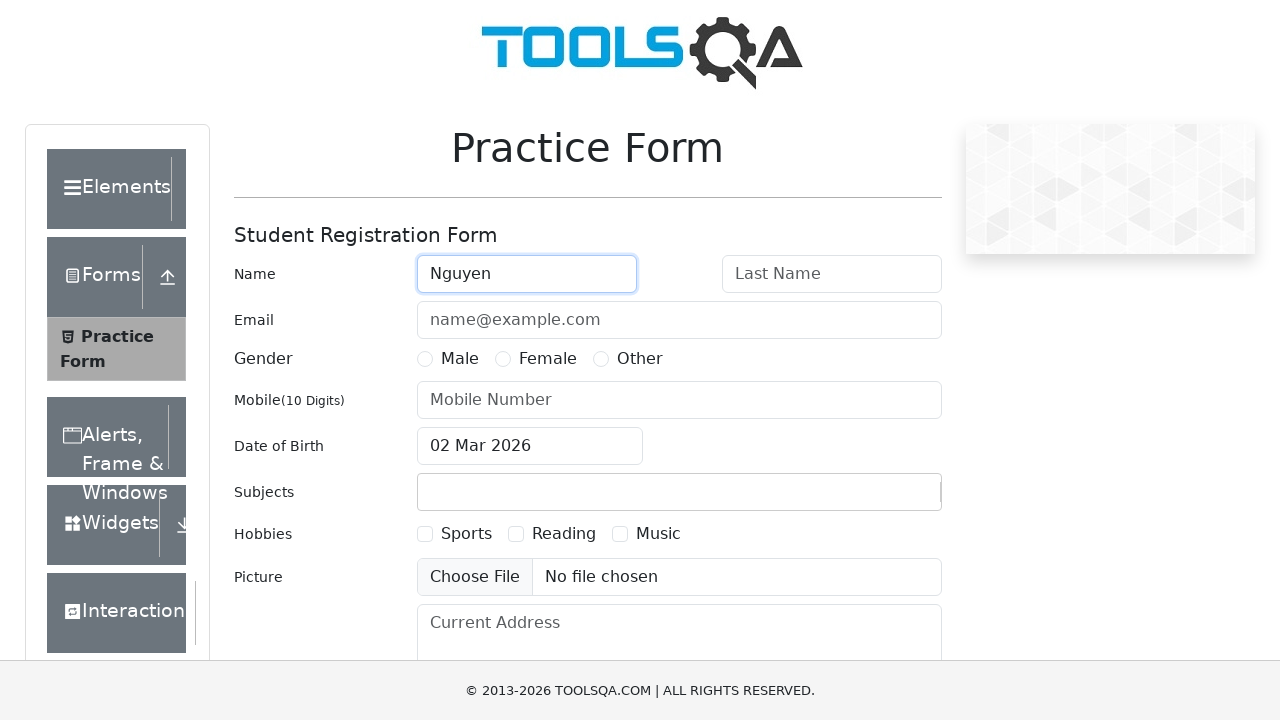

Filled last name field with 'Van A' on #lastName
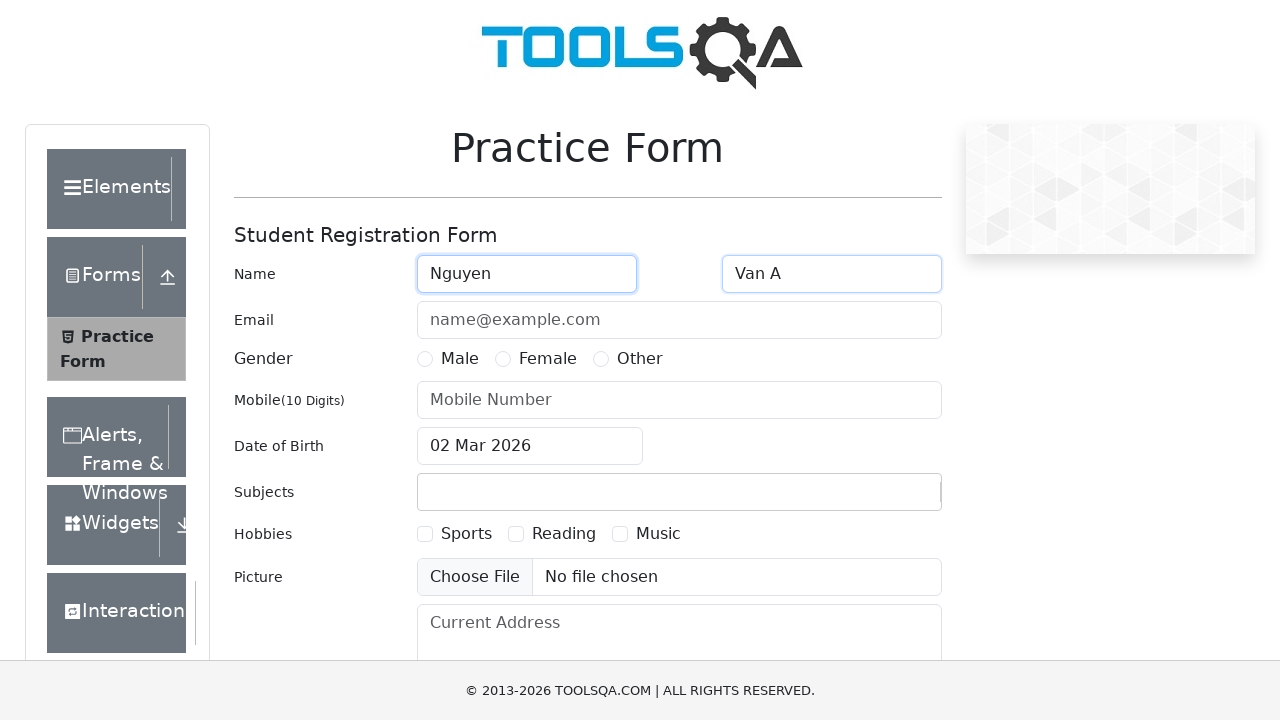

Filled email field with 'test123@email.com' on #userEmail
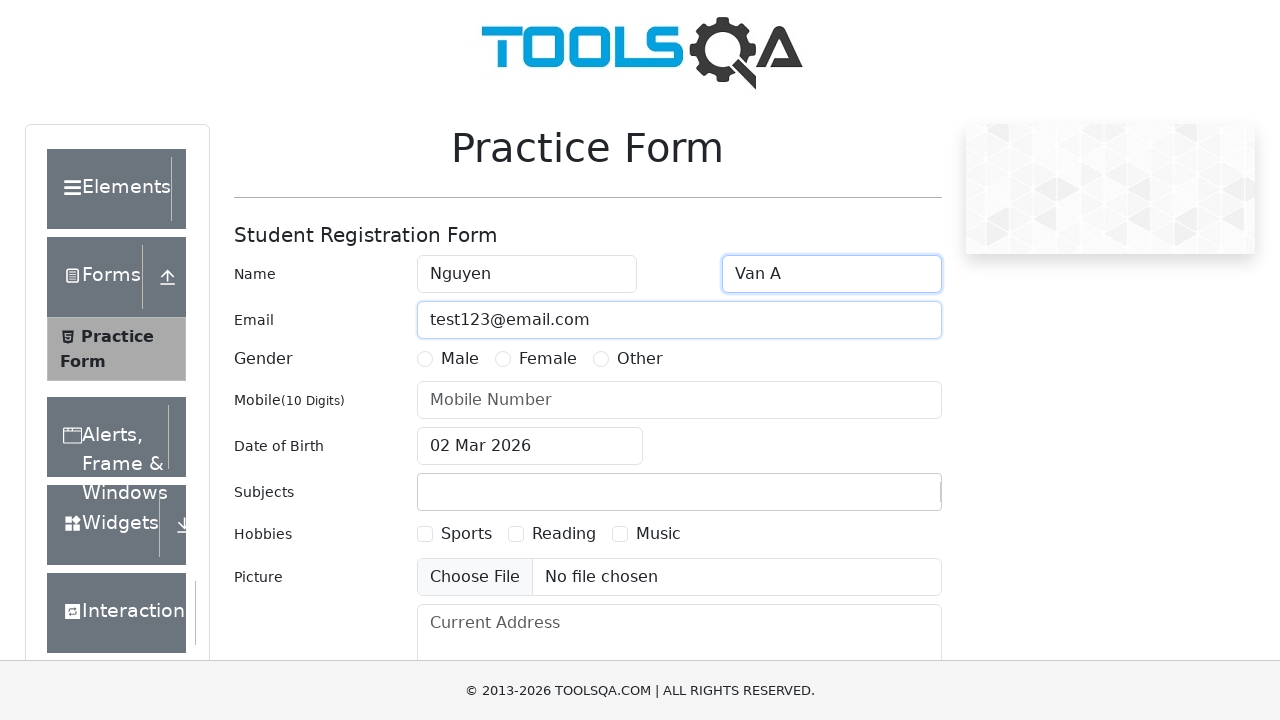

Selected Male gender option at (460, 359) on label:text('Male')
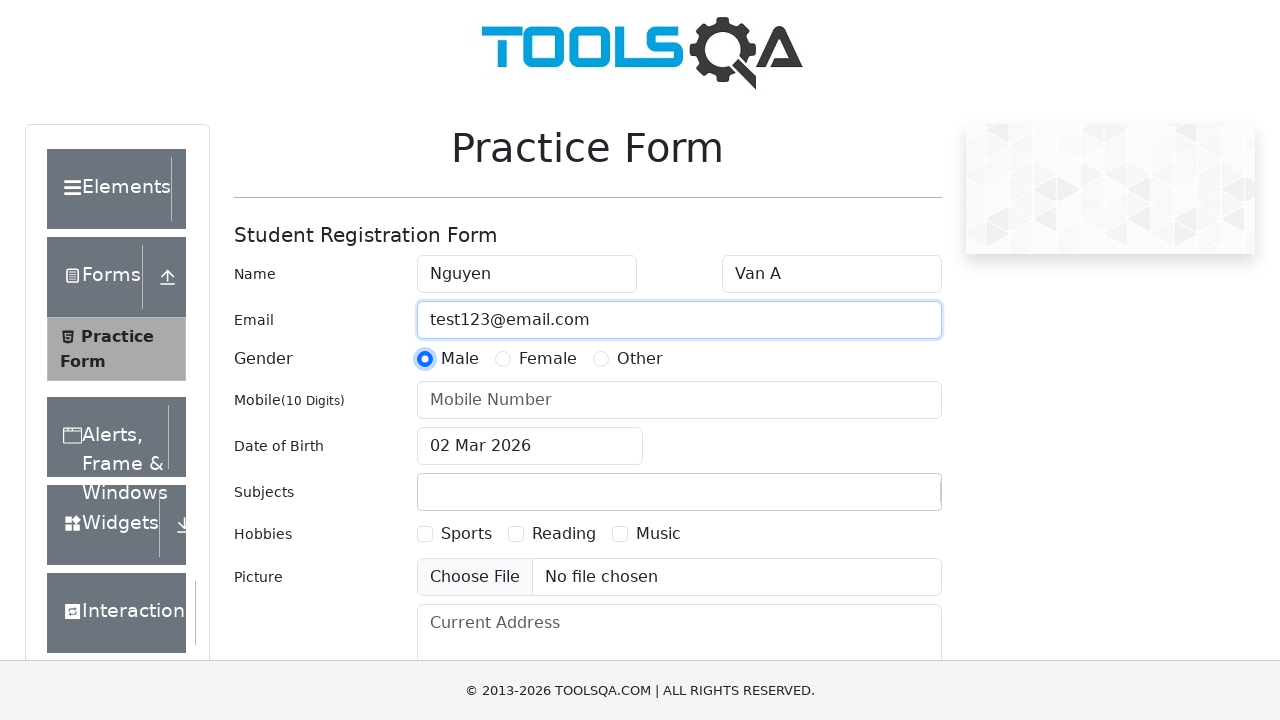

Filled phone number field with '0123456789' on #userNumber
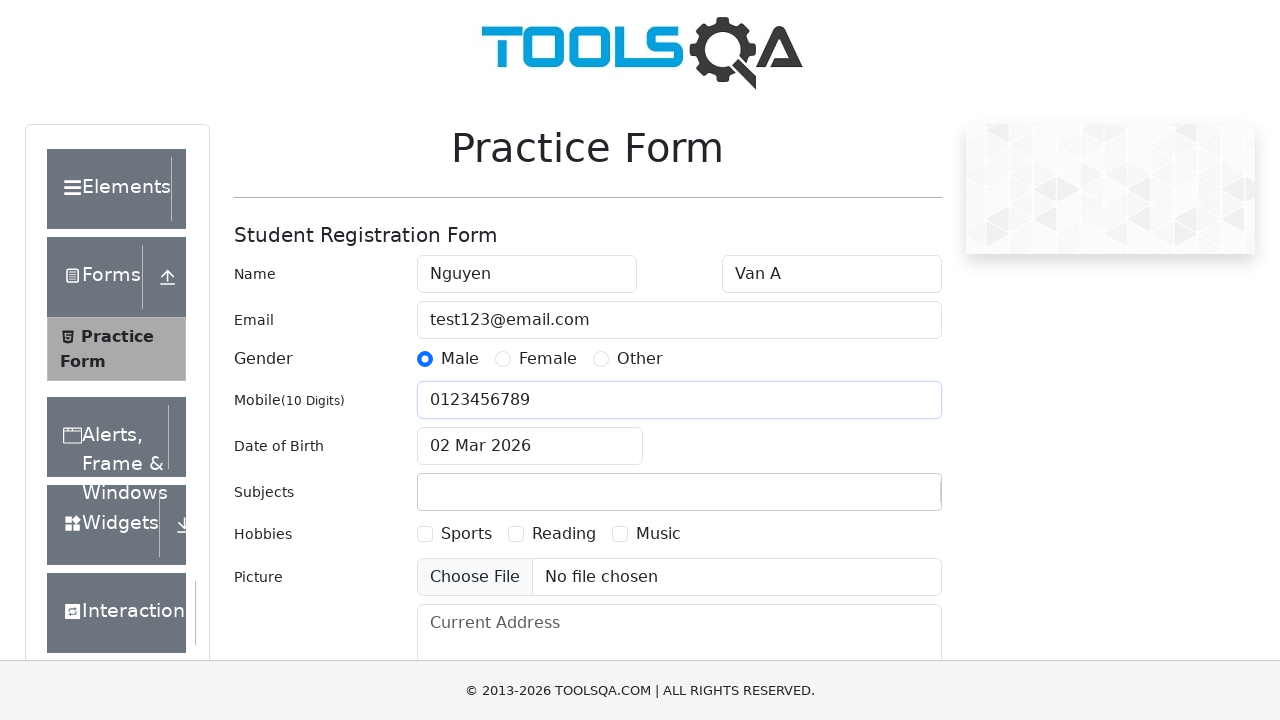

Clicked date of birth input to open date picker at (530, 446) on #dateOfBirthInput
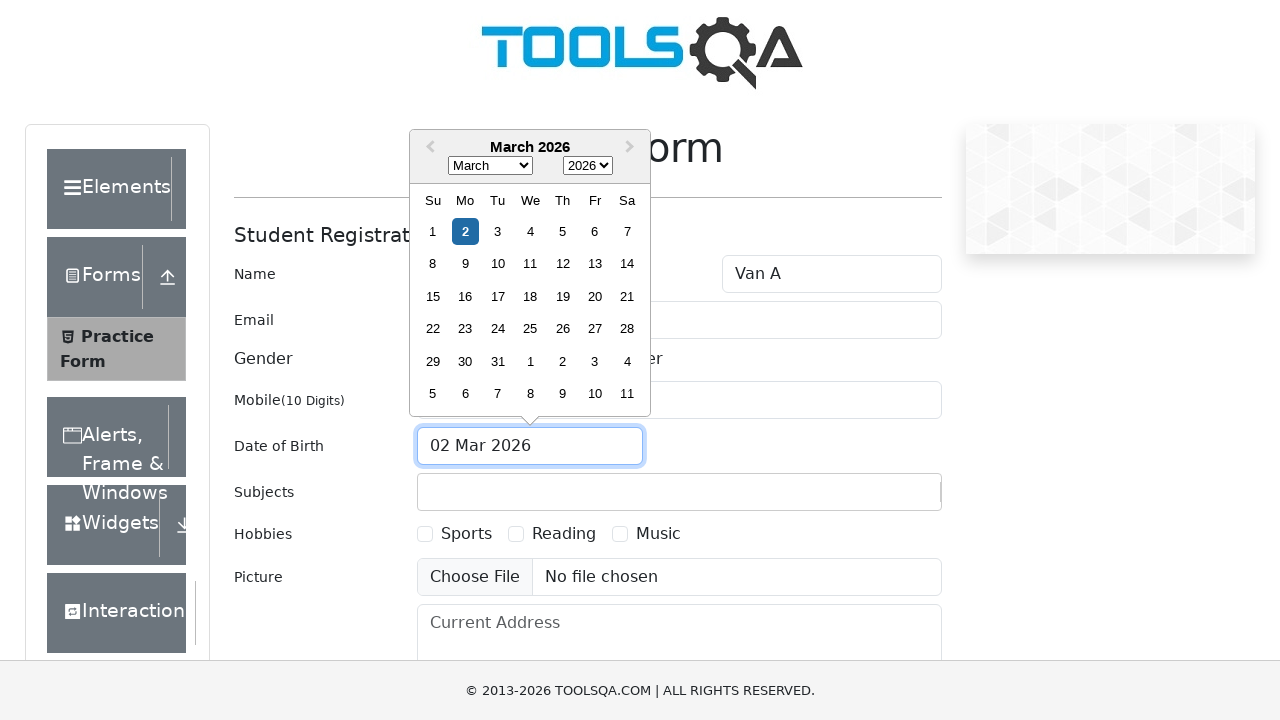

Selected year 2000 from date picker on .react-datepicker__year-select
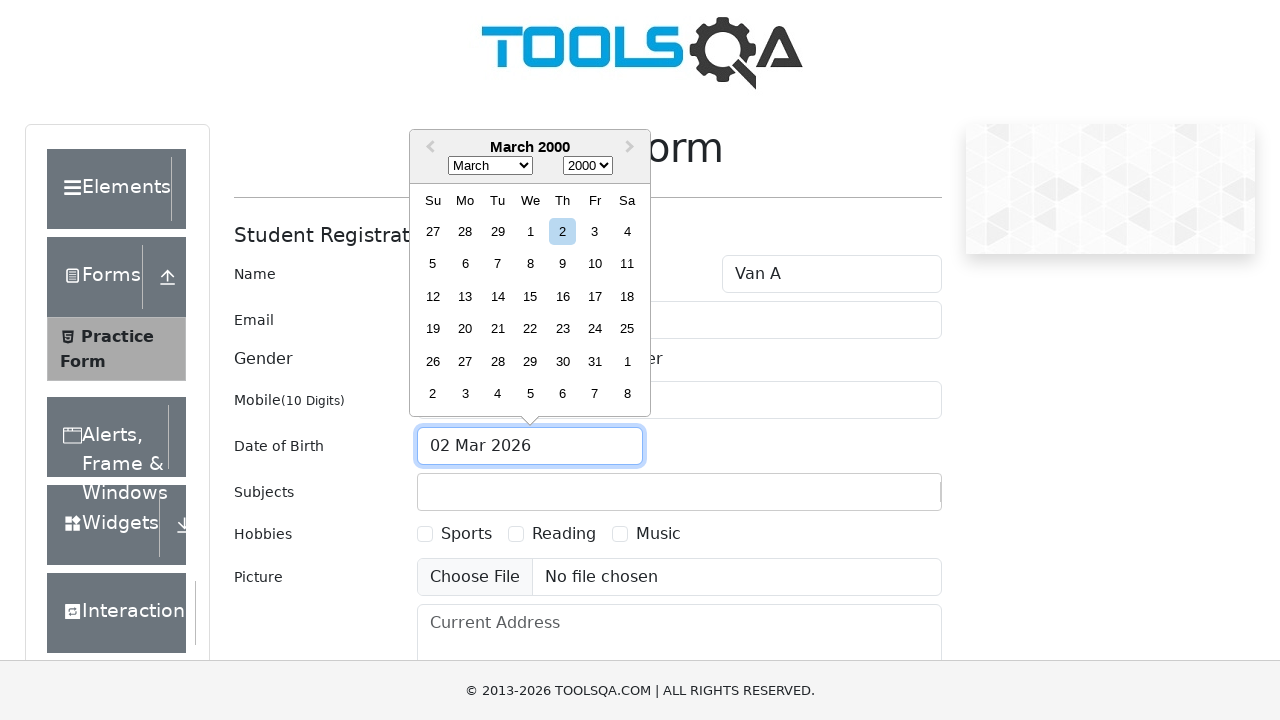

Selected January from date picker month select on .react-datepicker__month-select
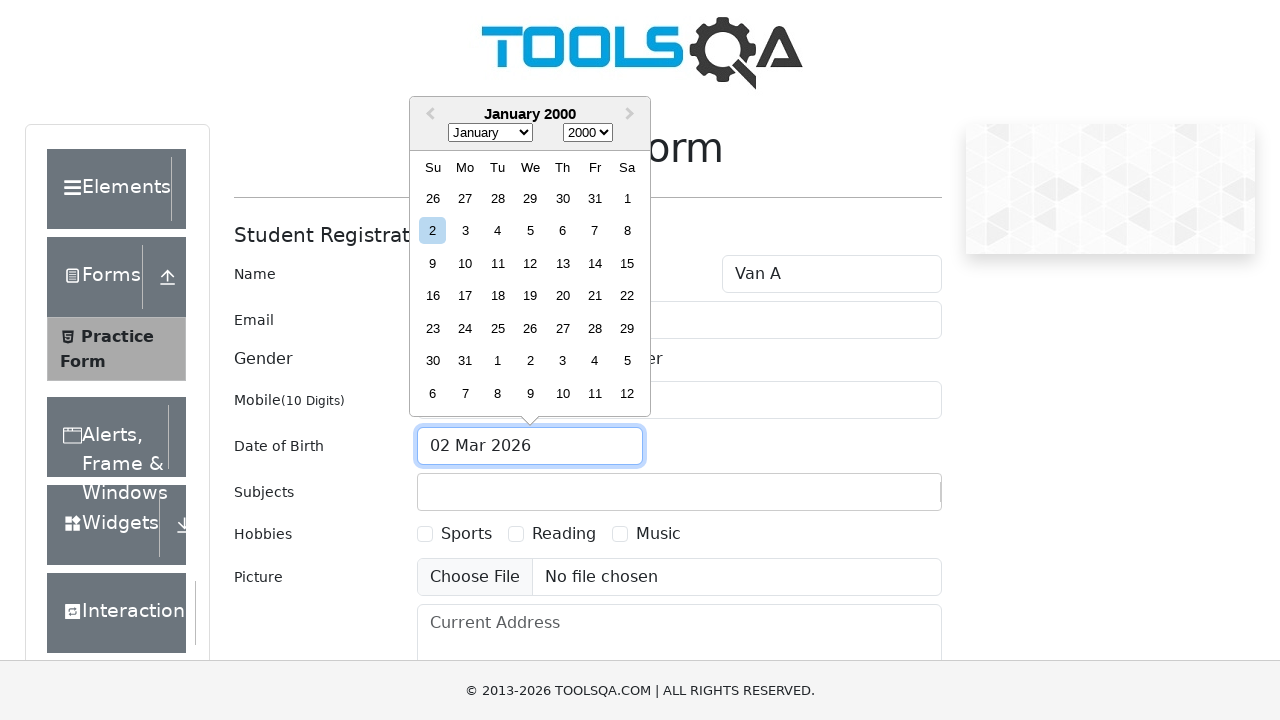

Selected day 1 from date picker at (627, 198) on .react-datepicker__day--001:not(.react-datepicker__day--outside-month)
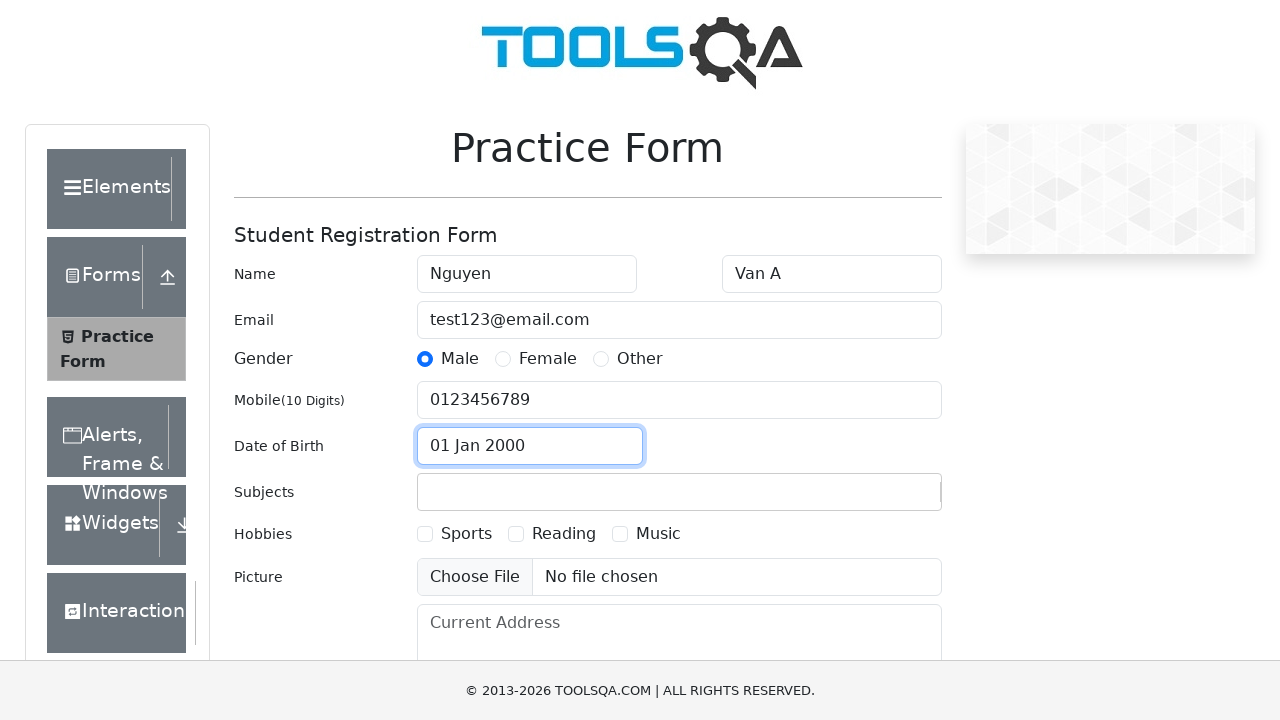

Filled subjects input field with 'Maths' on #subjectsInput
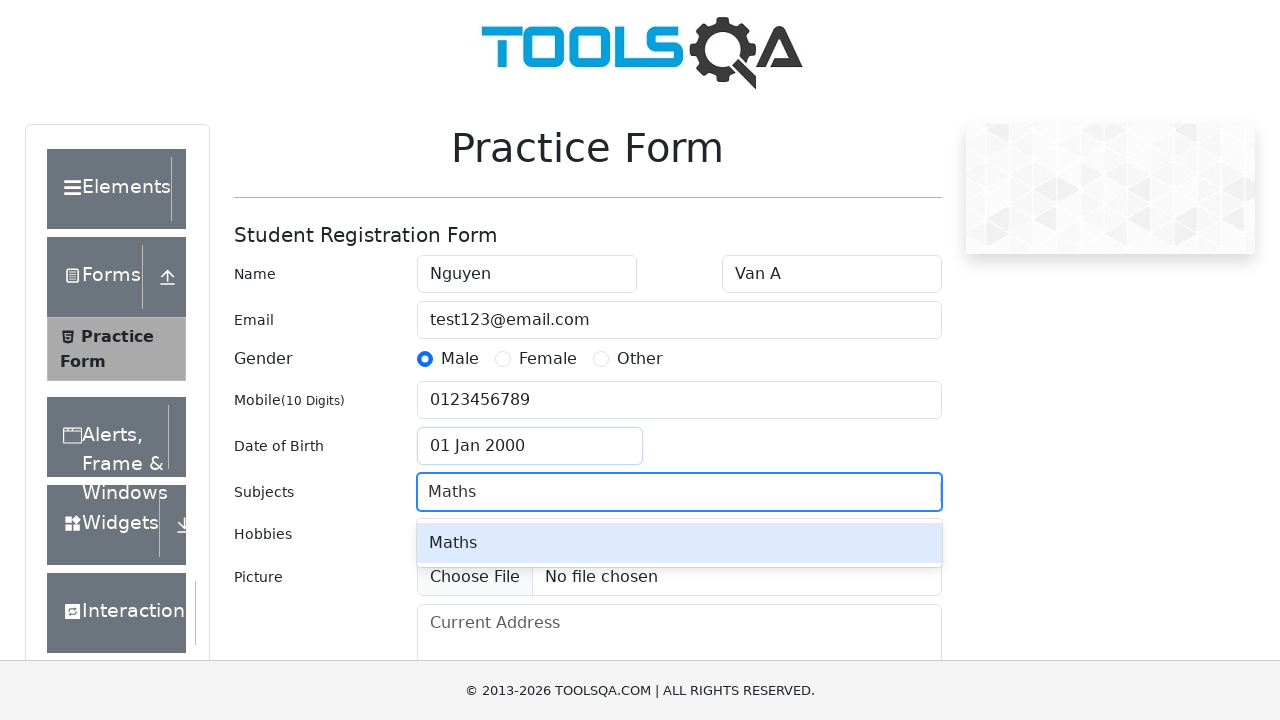

Pressed Enter to add Maths subject on #subjectsInput
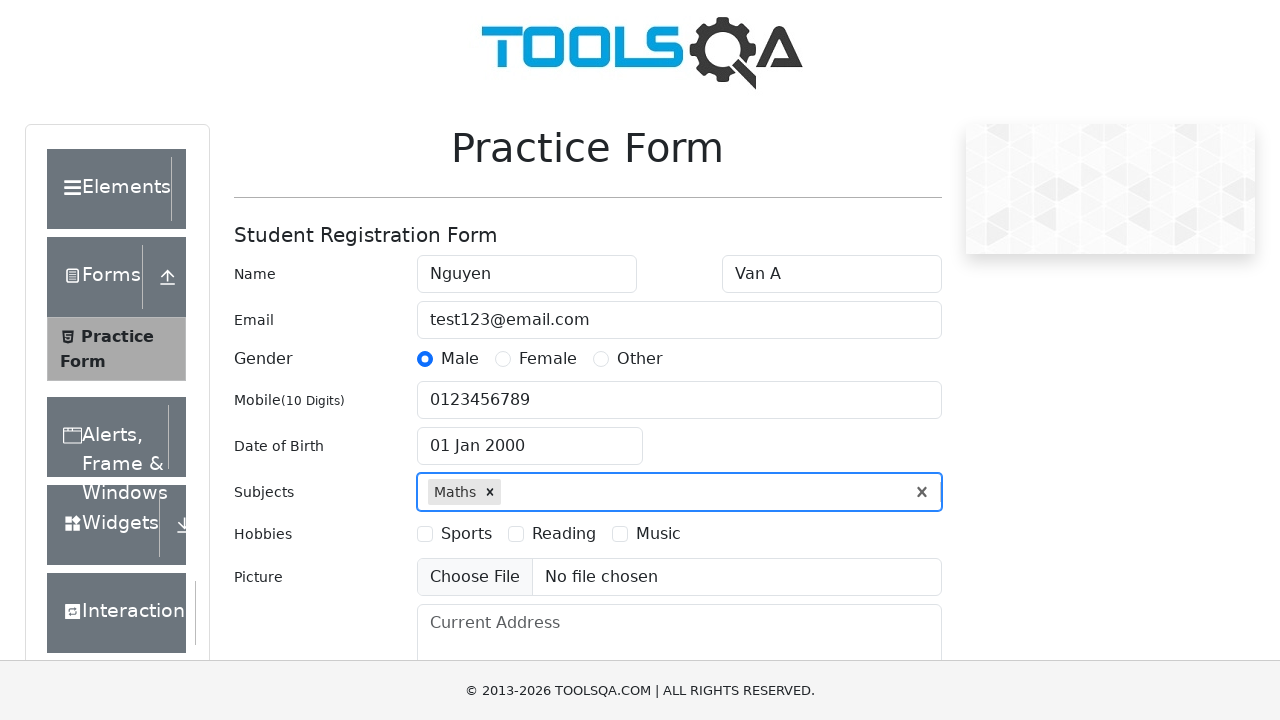

Selected Sports hobby checkbox at (466, 534) on label:text('Sports')
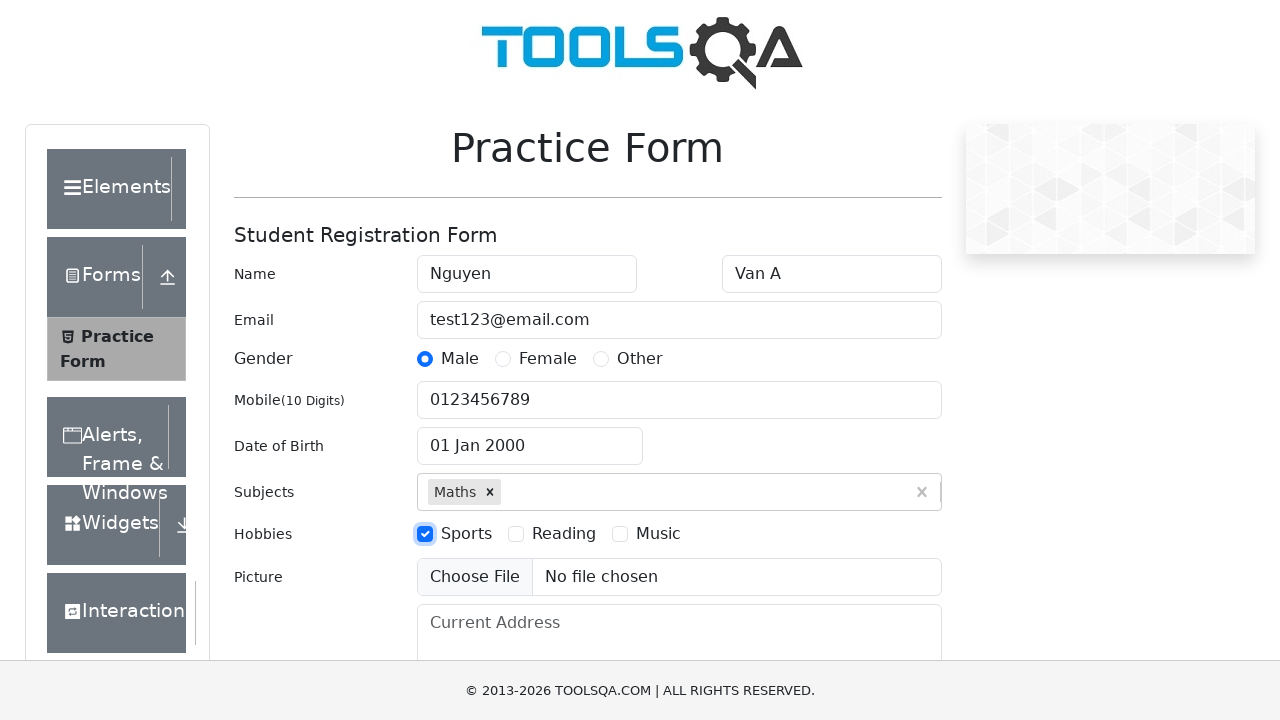

Filled current address field with '123 Duong ABC, TP.HCM' on #currentAddress
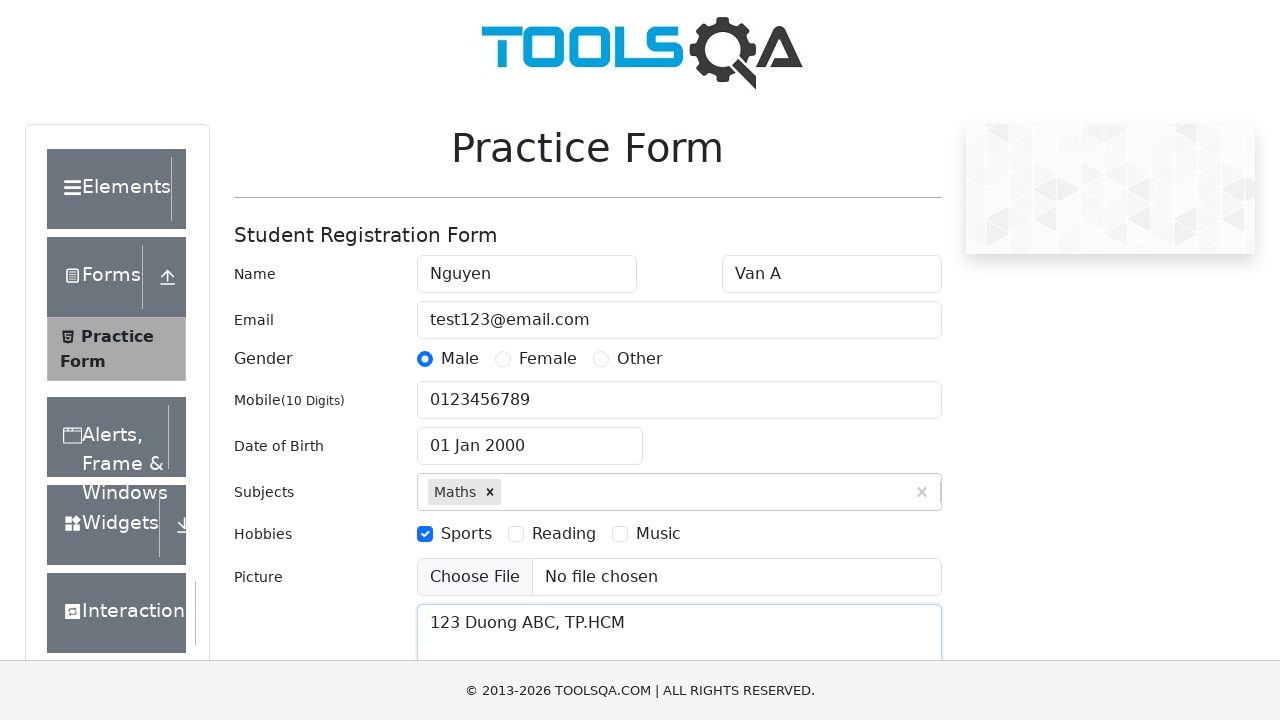

Filled state input field with 'NCR' on #react-select-3-input
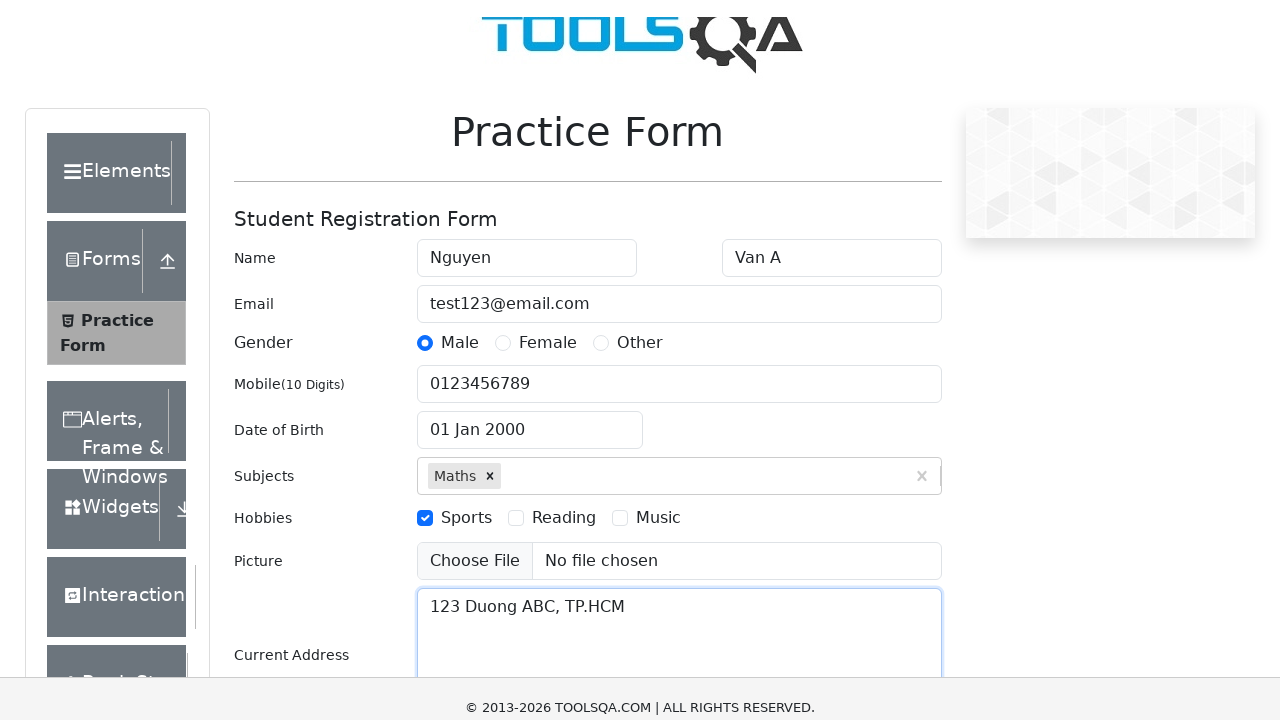

Pressed Enter to select NCR state on #react-select-3-input
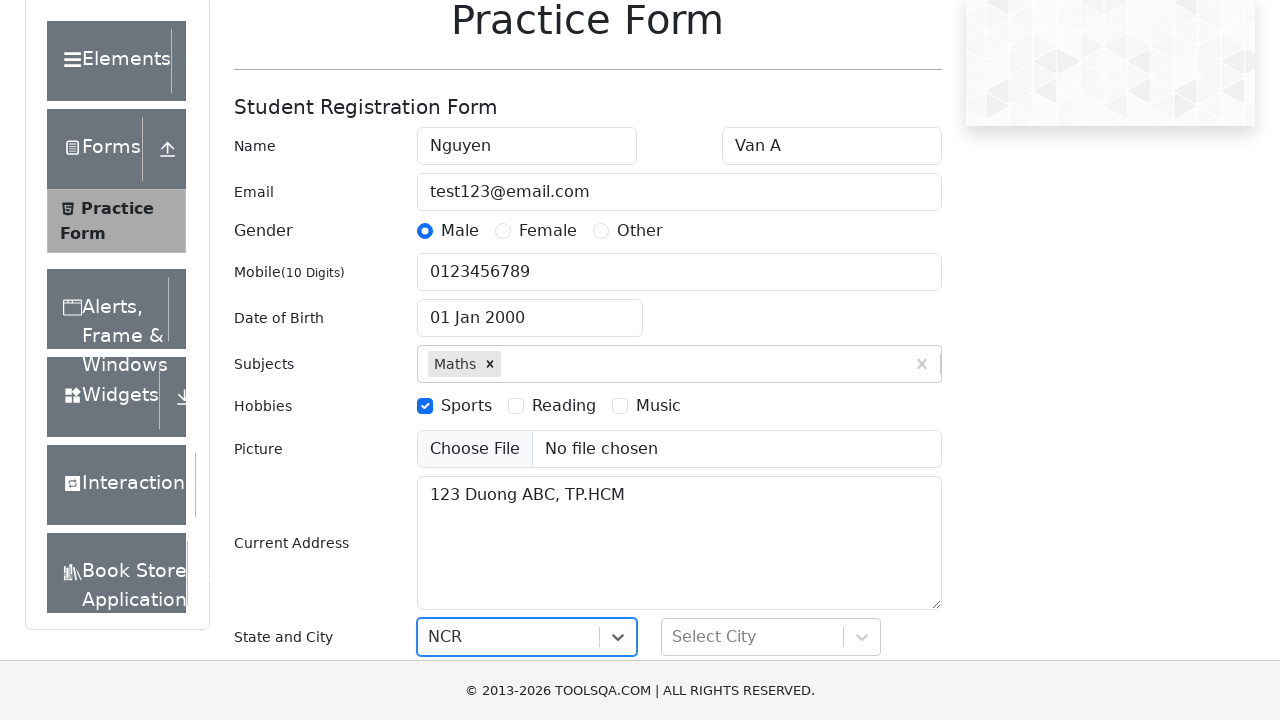

Filled city input field with 'Delhi' on #react-select-4-input
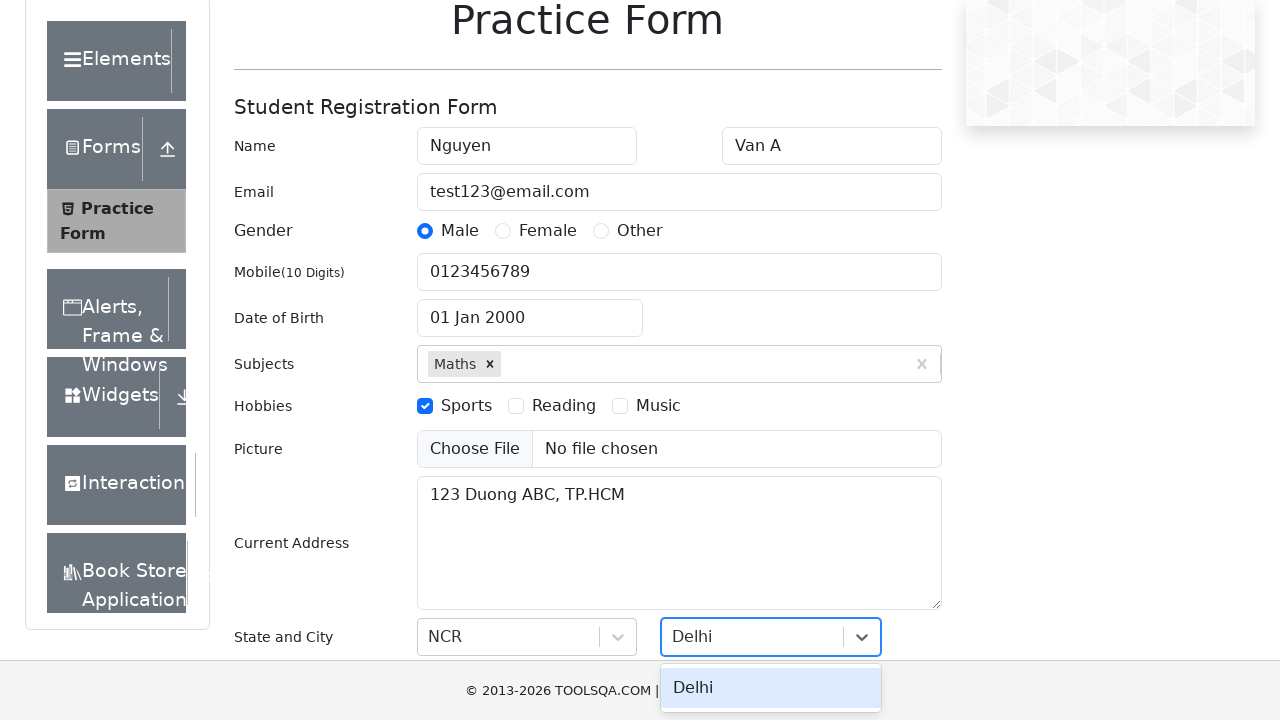

Pressed Enter to select Delhi city on #react-select-4-input
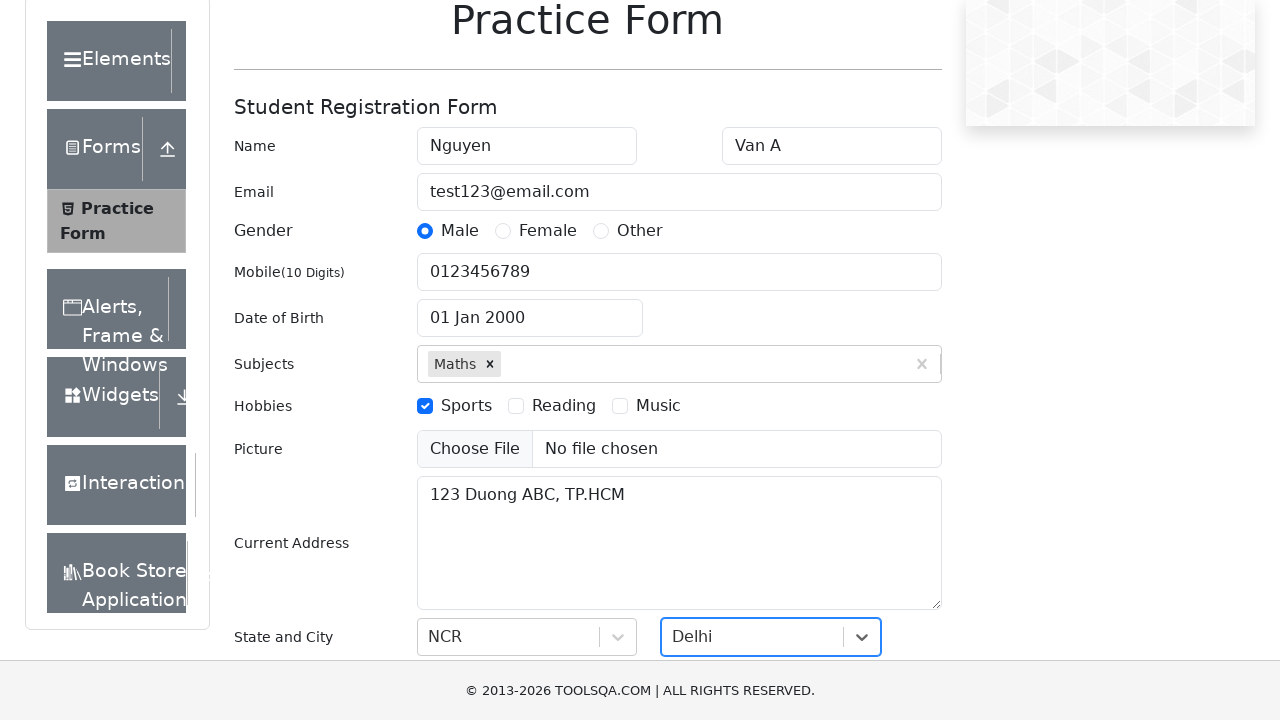

Clicked submit button to submit the form at (885, 499) on #submit
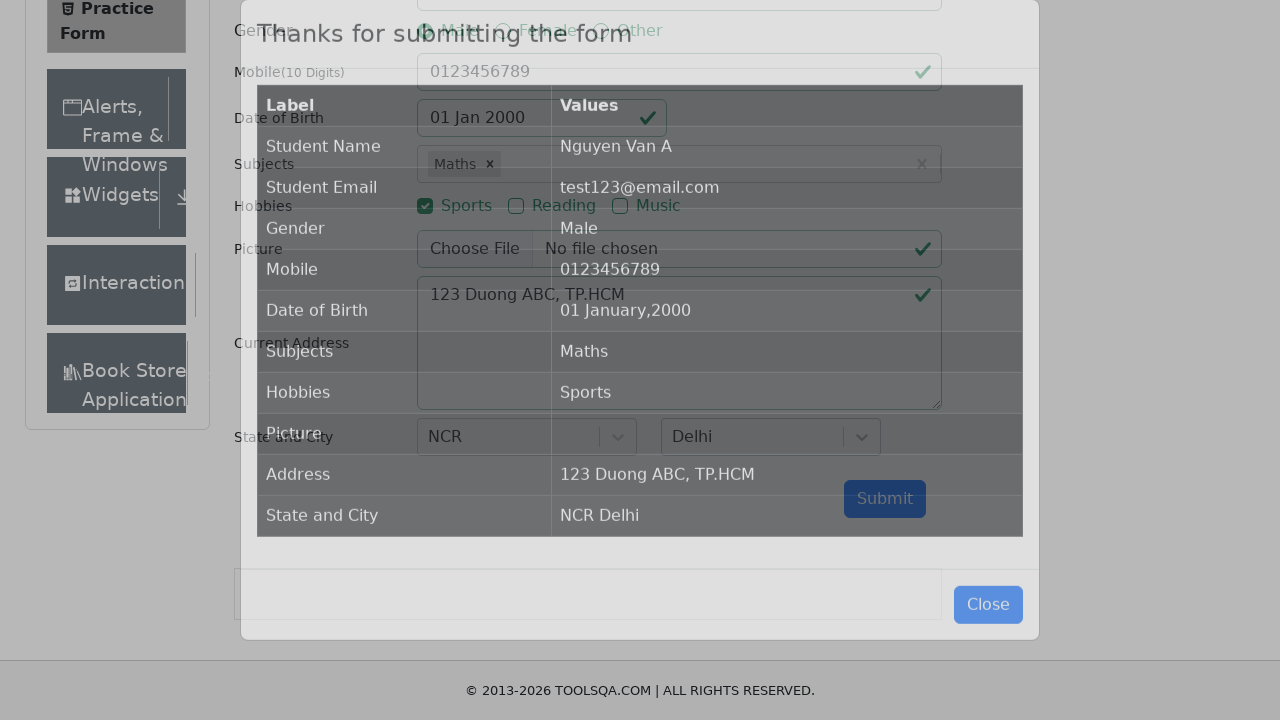

Form submission successful - confirmation modal appeared
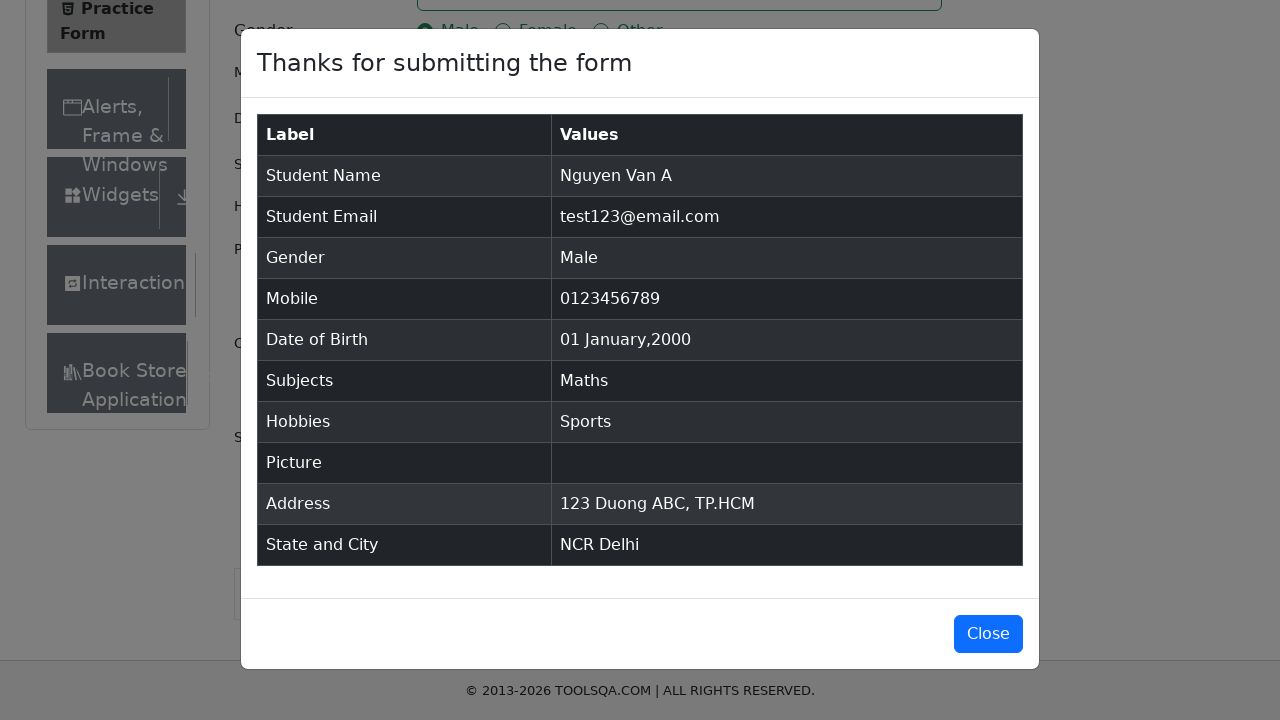

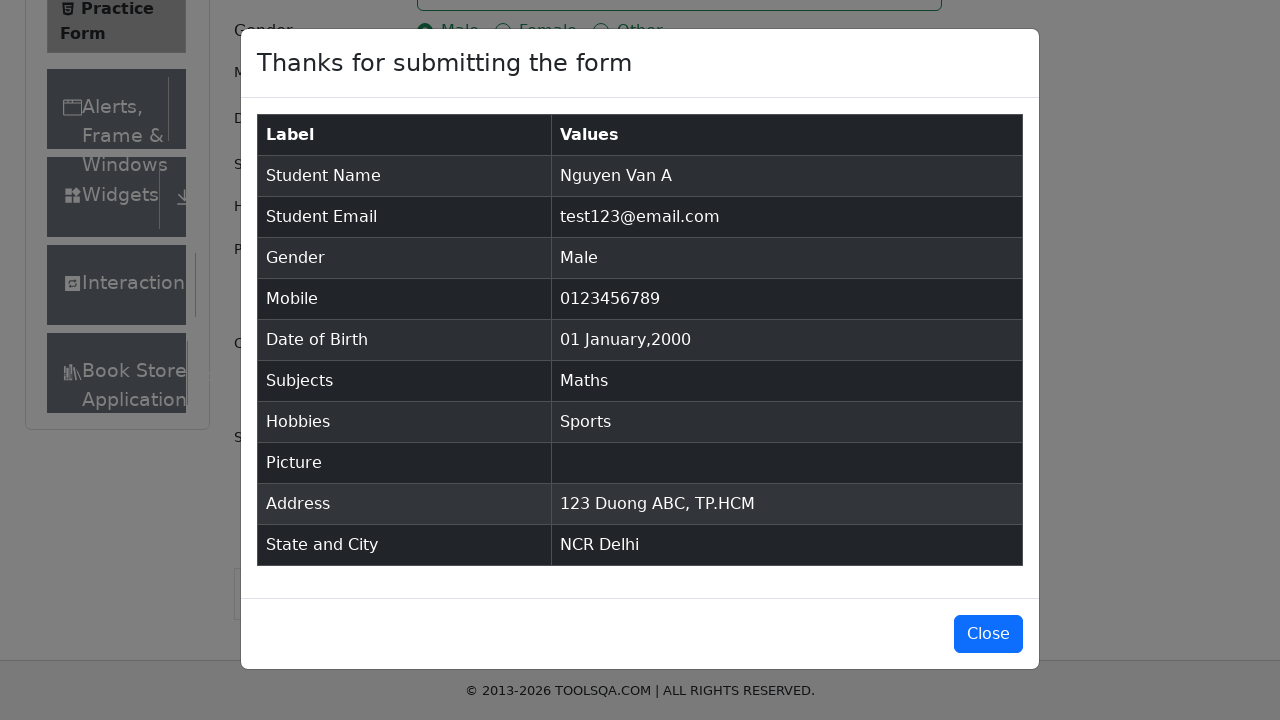